Navigates to INSA Rouen website and clicks on the Formation link to access the training/education section

Starting URL: https://www.insa-rouen.fr/

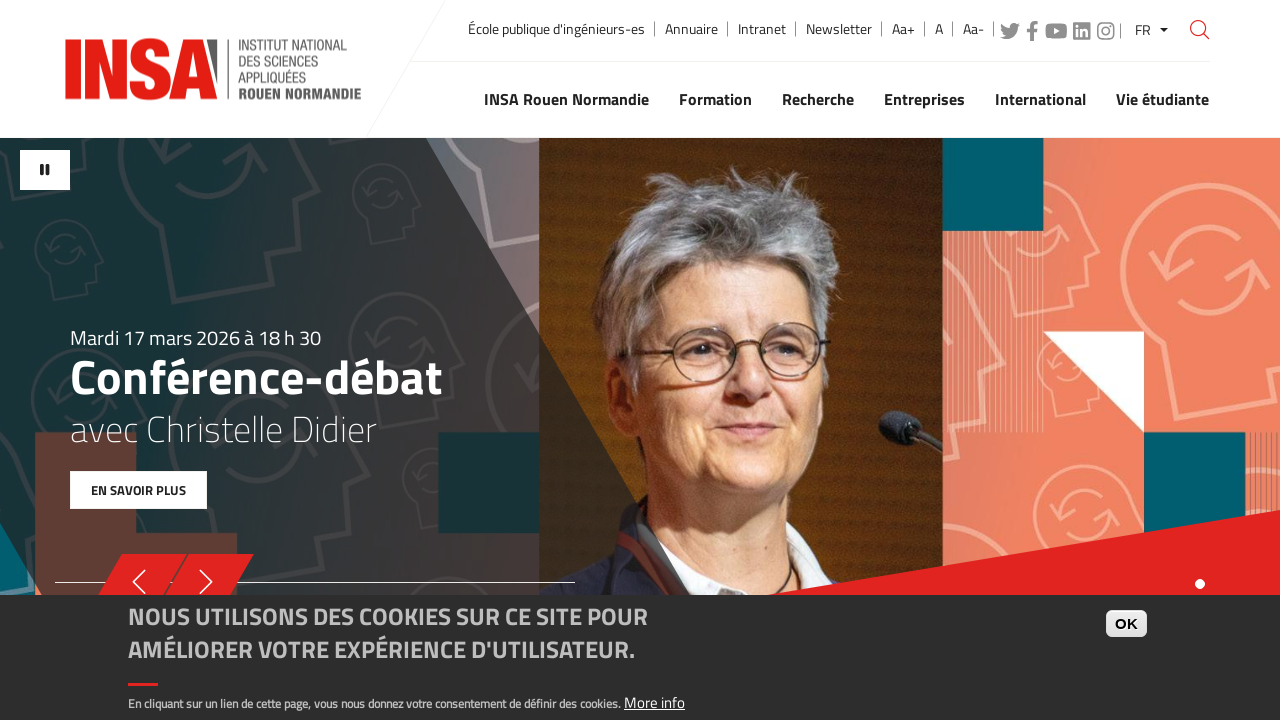

Navigated to INSA Rouen website
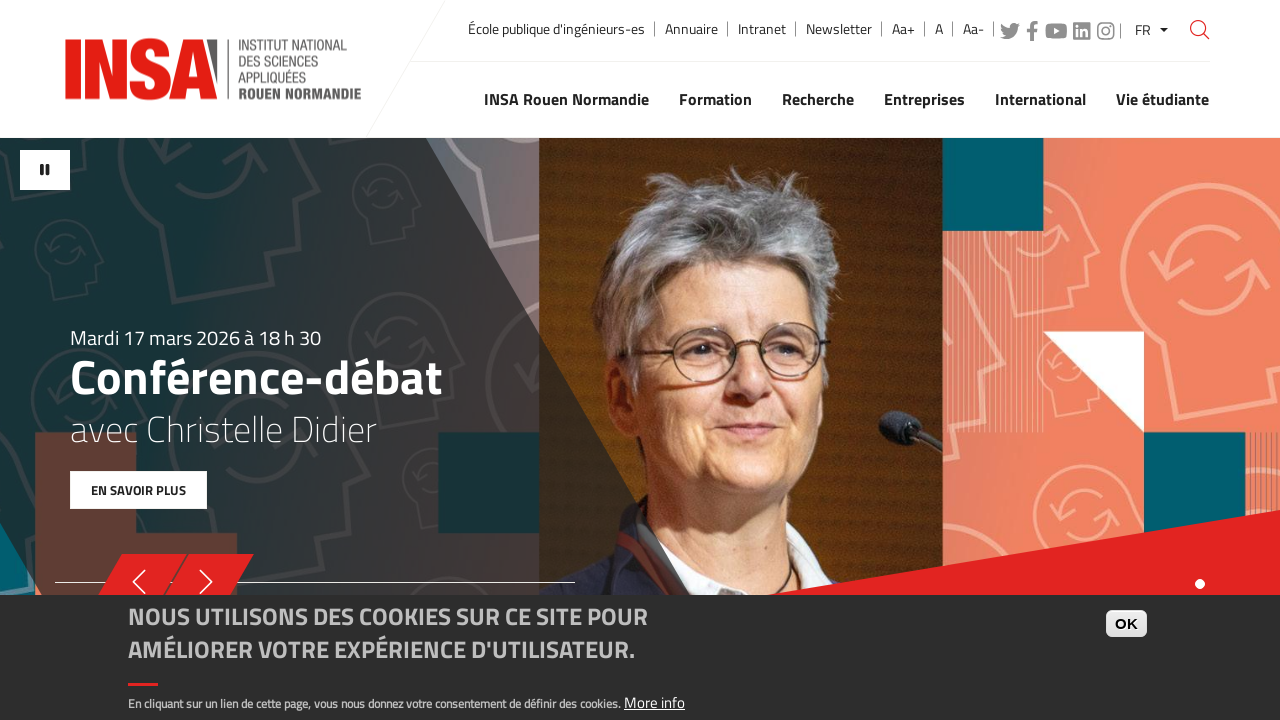

Clicked on the Formation link to access training/education section at (716, 99) on text=Formation
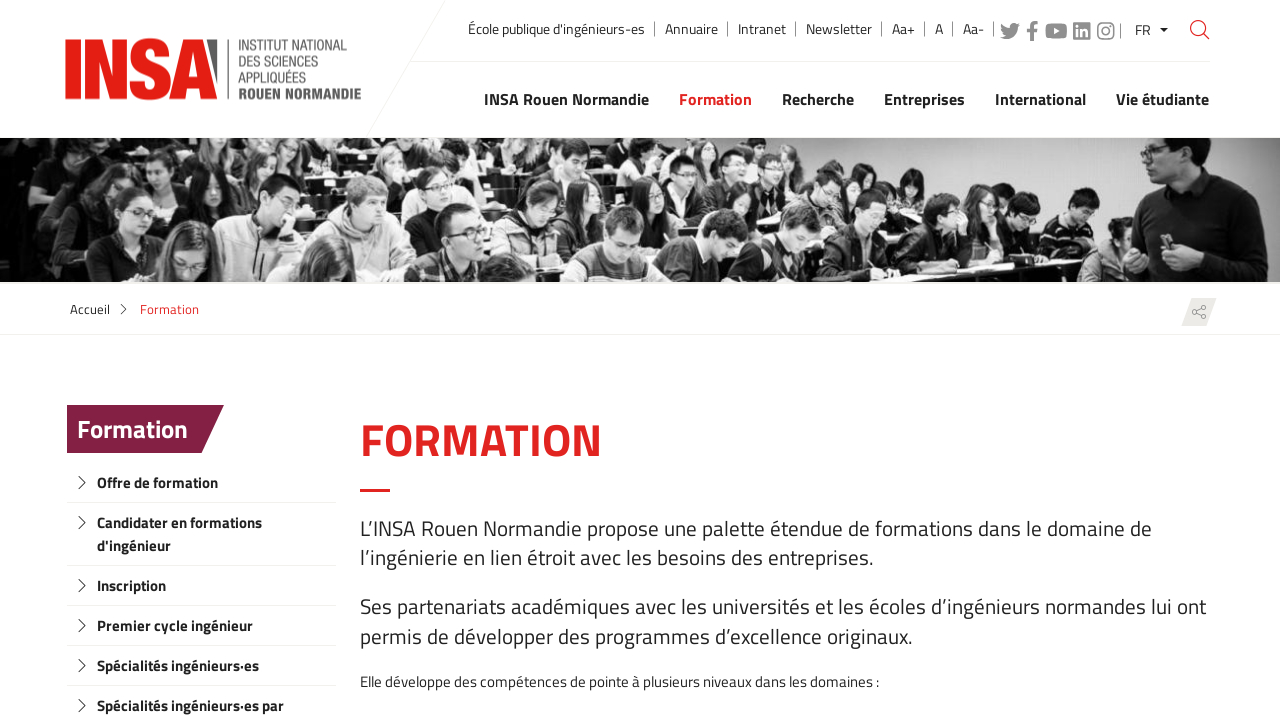

Navigation to Formation section completed
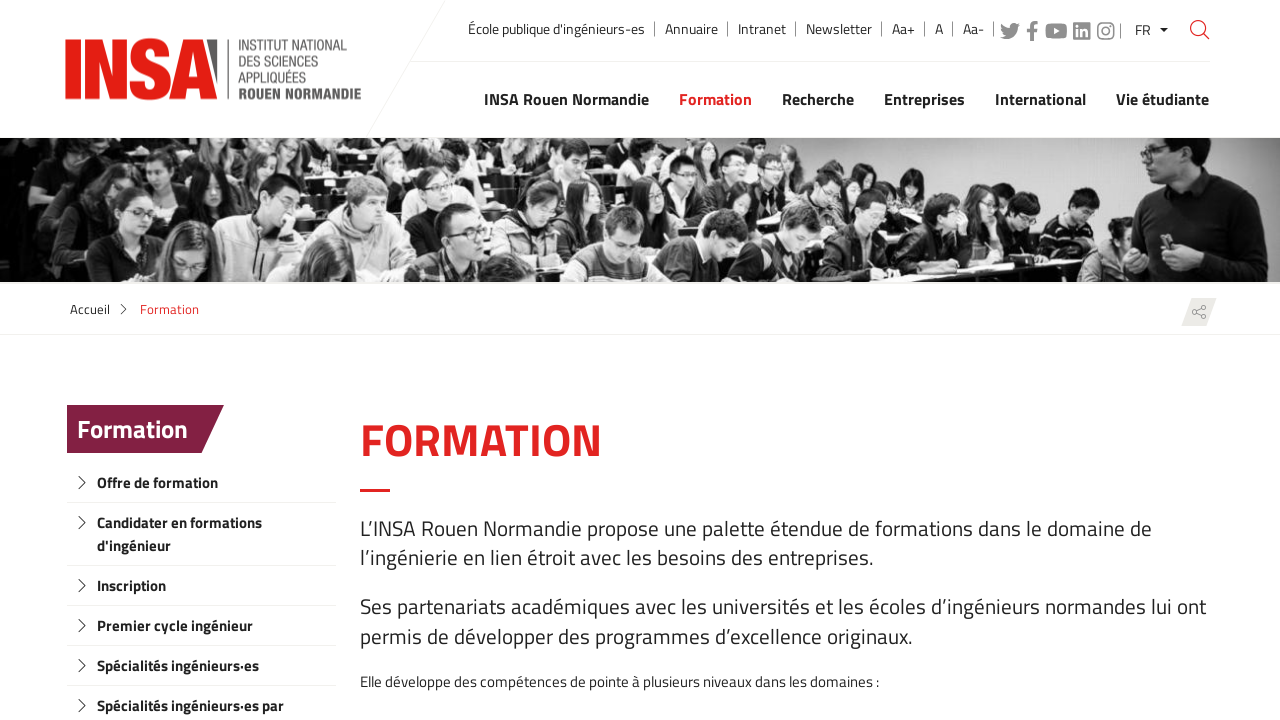

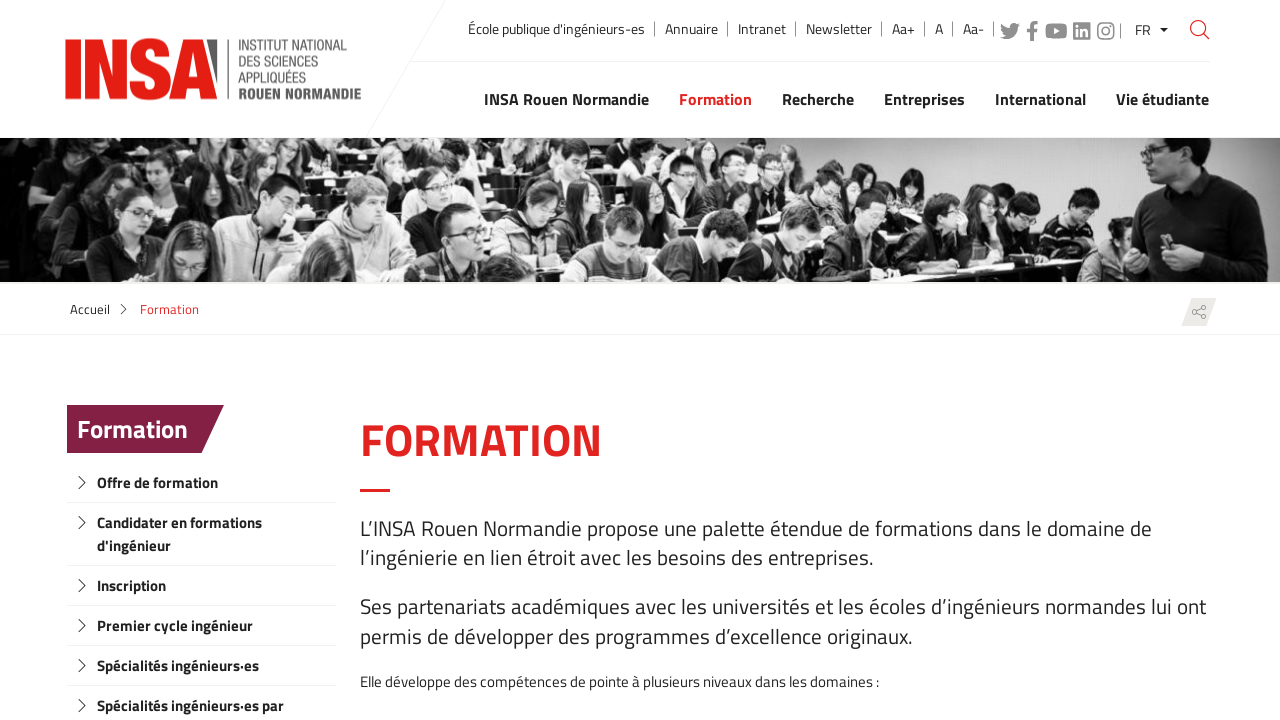